Tests iframe interaction by switching to a frame, reading text content, then switching back to main content and clicking on an Alerts link

Starting URL: https://demoqa.com/frames

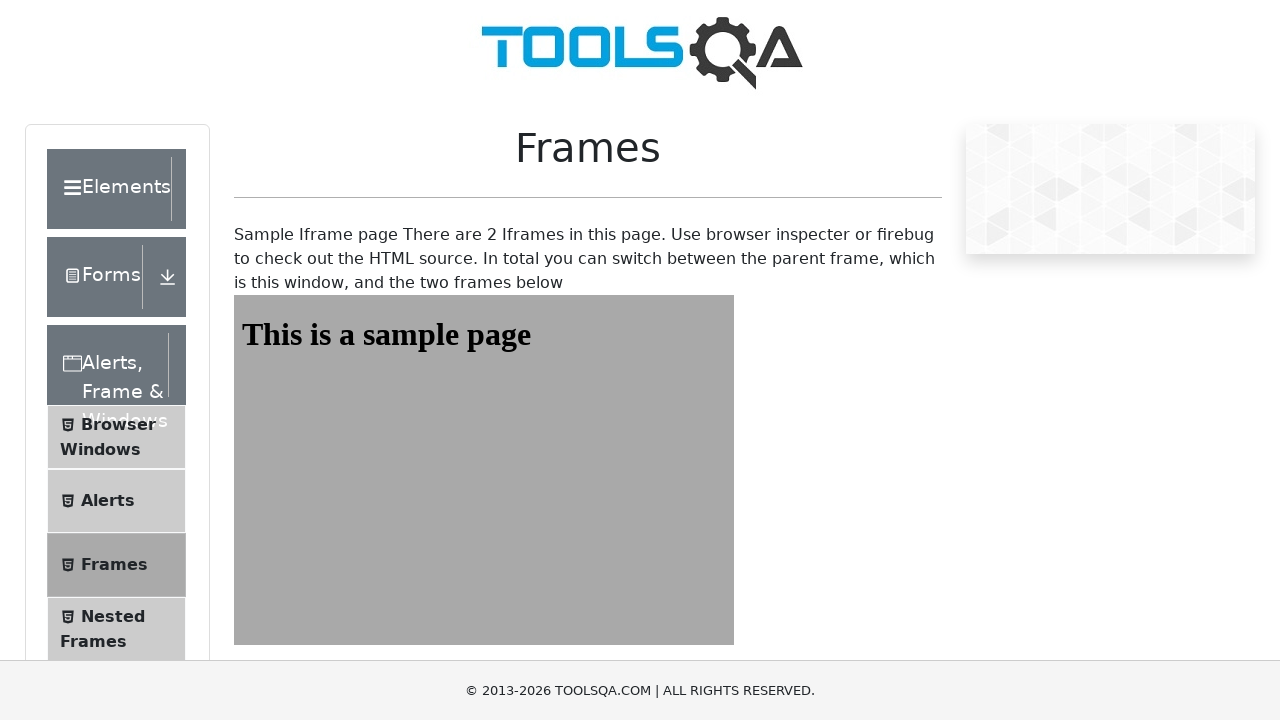

Switched to frame1
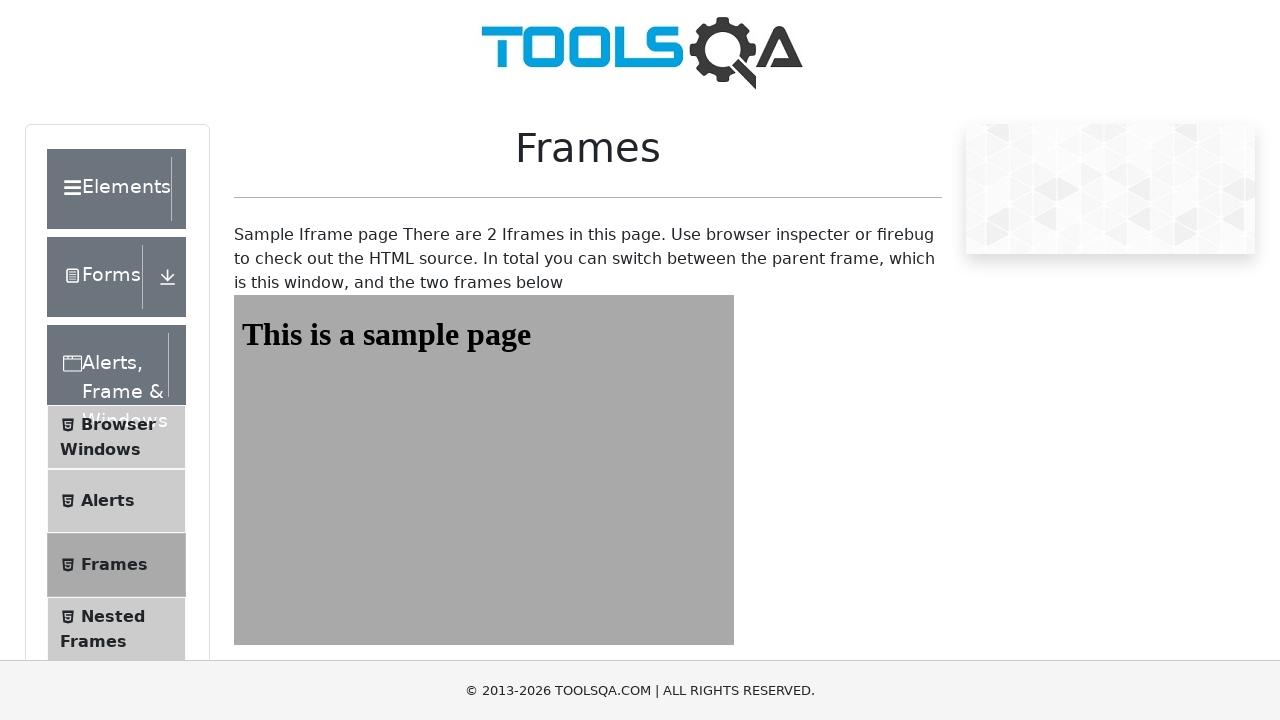

Retrieved text content from heading element in frame: This is a sample page
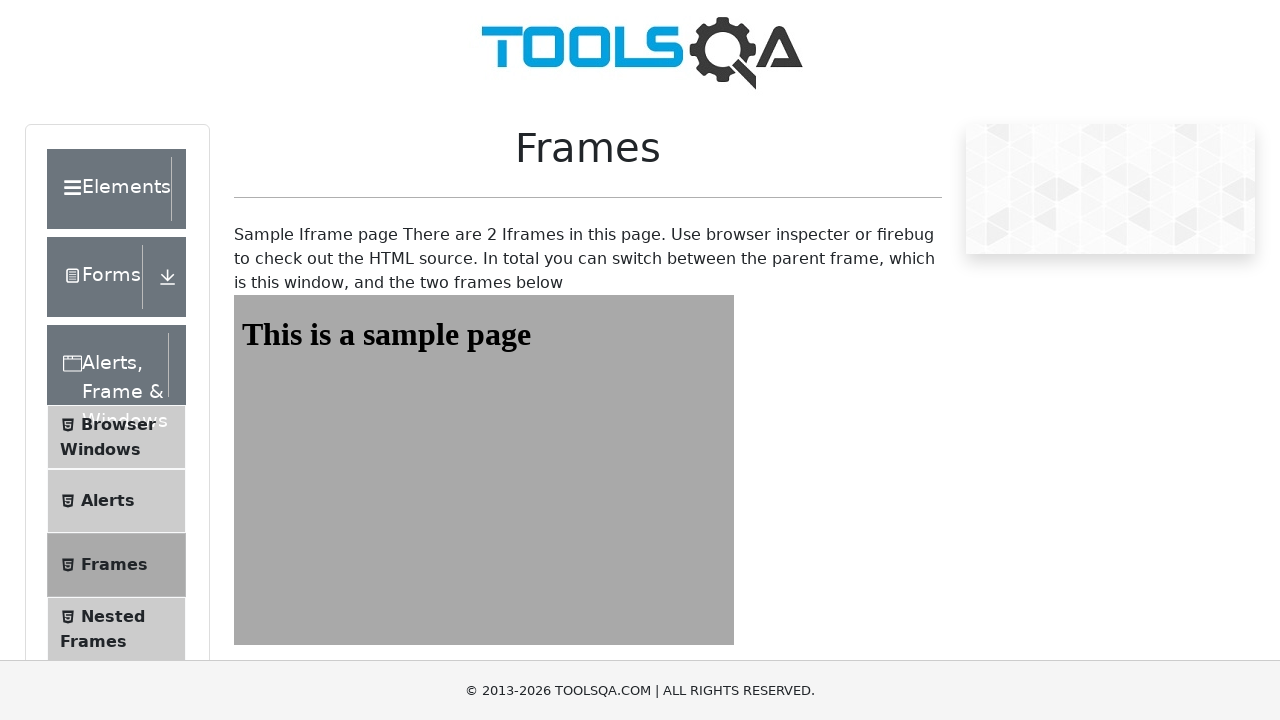

Clicked on Alerts link in main page content at (108, 501) on xpath=//span[contains(text(),'Alerts')]
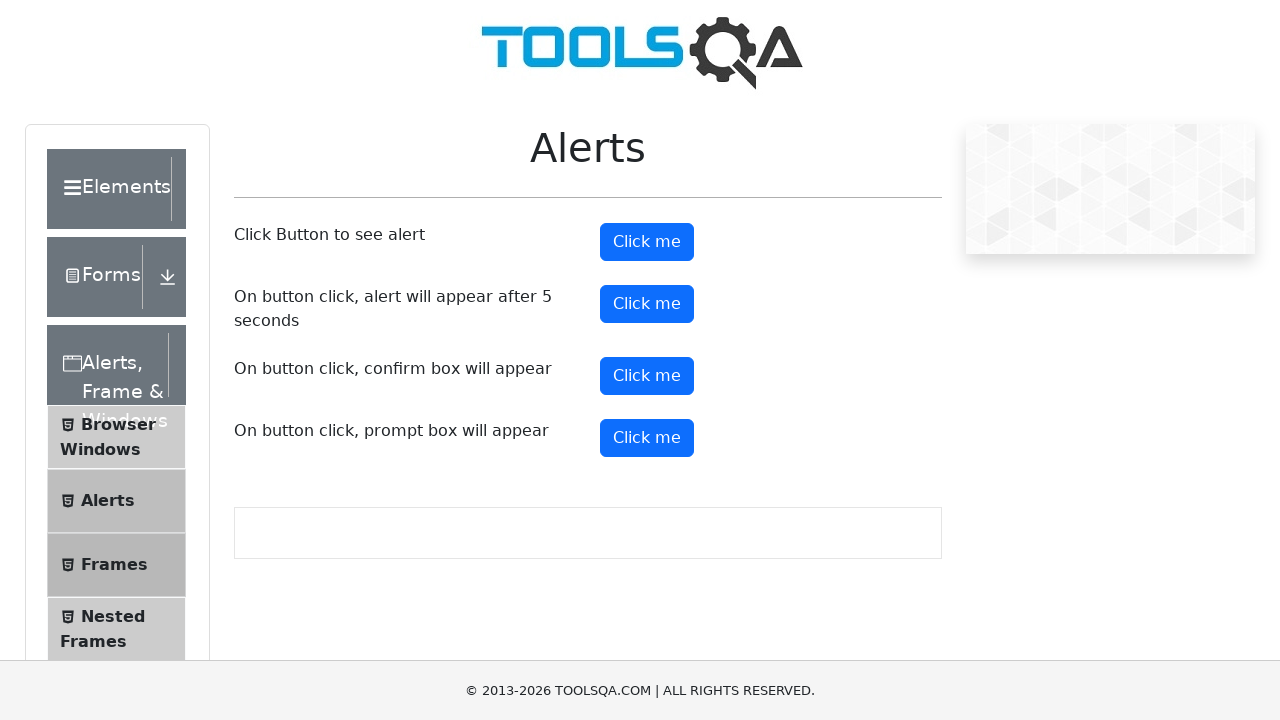

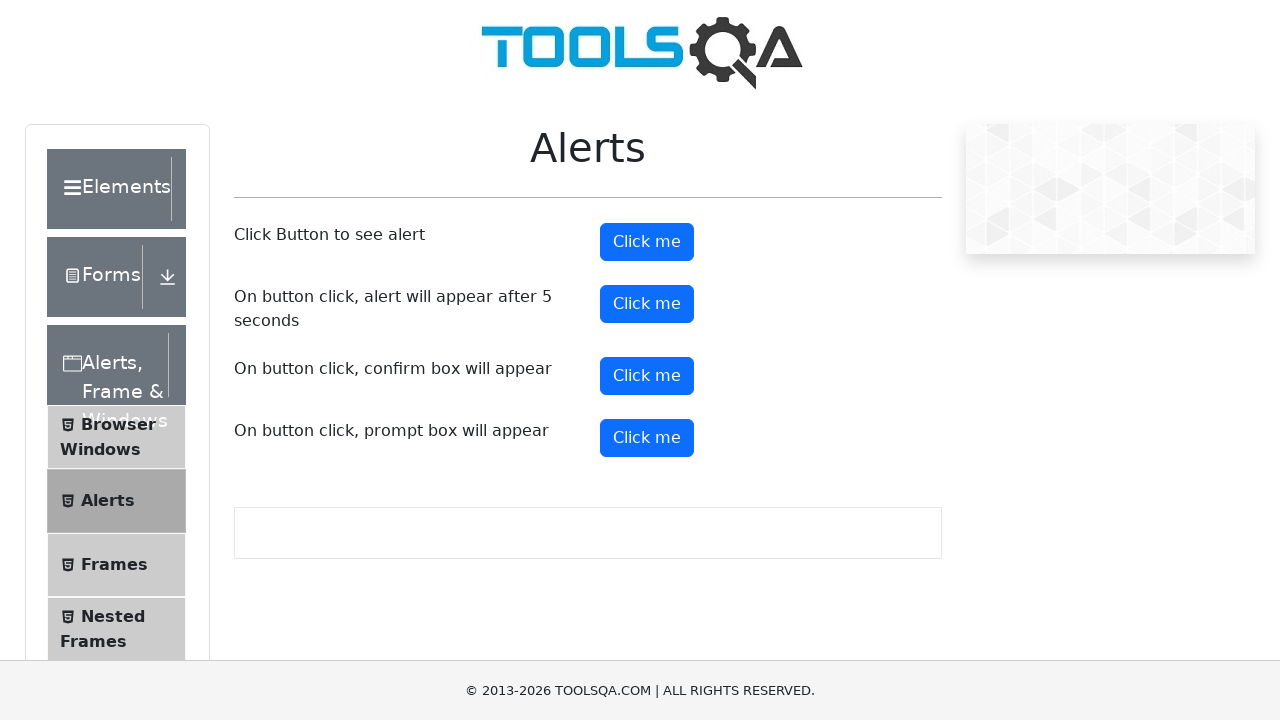